Navigates to an automation practice page and verifies that input fields are present on the page

Starting URL: https://rahulshettyacademy.com/AutomationPractice/

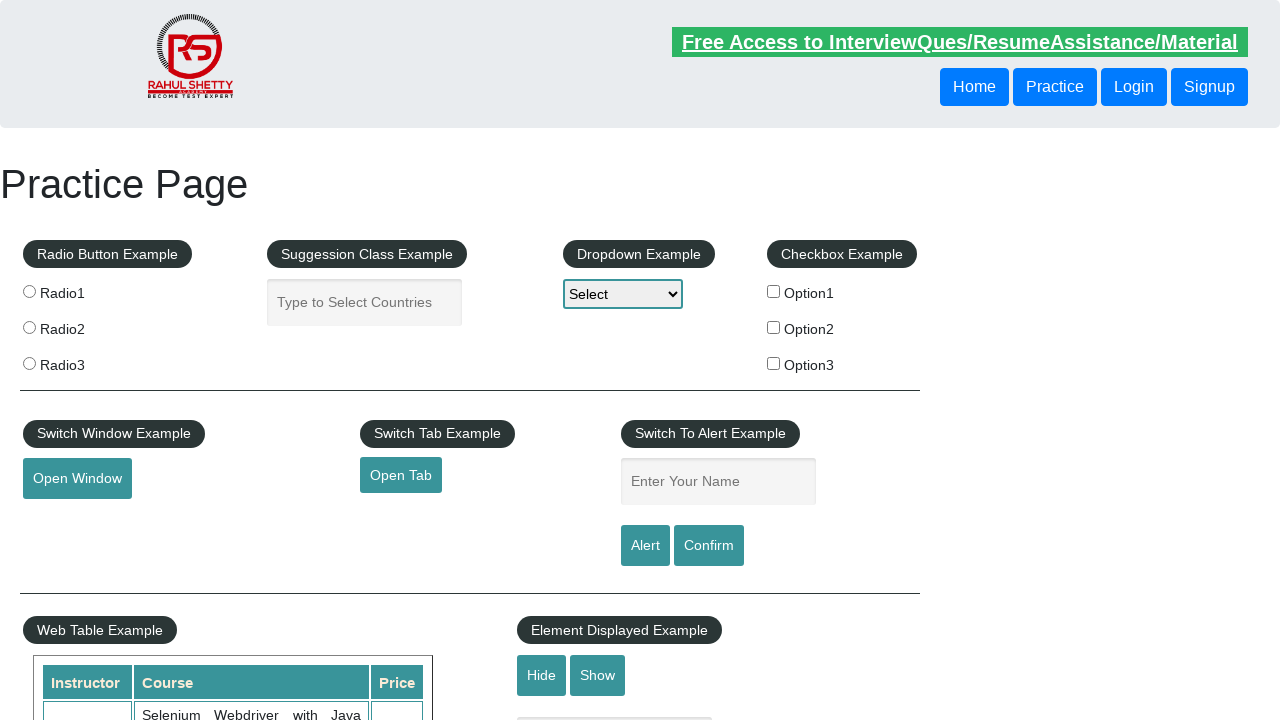

Navigated to automation practice page
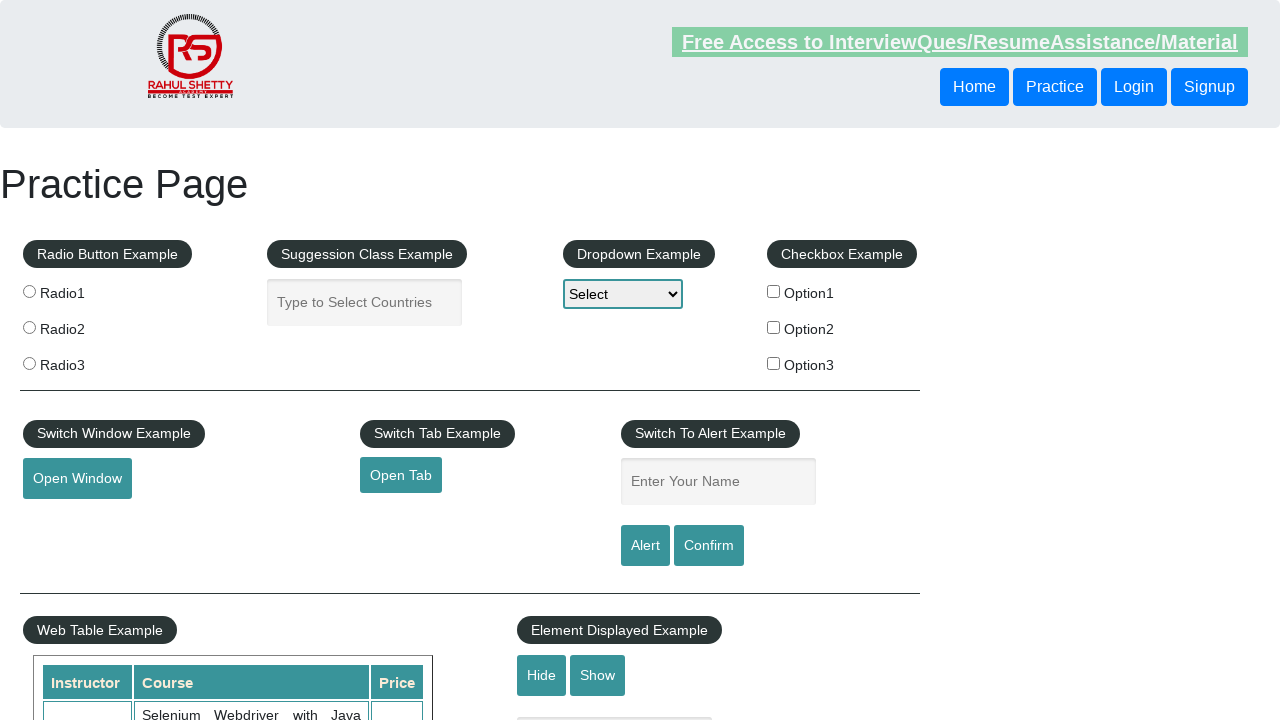

Input fields loaded on the page
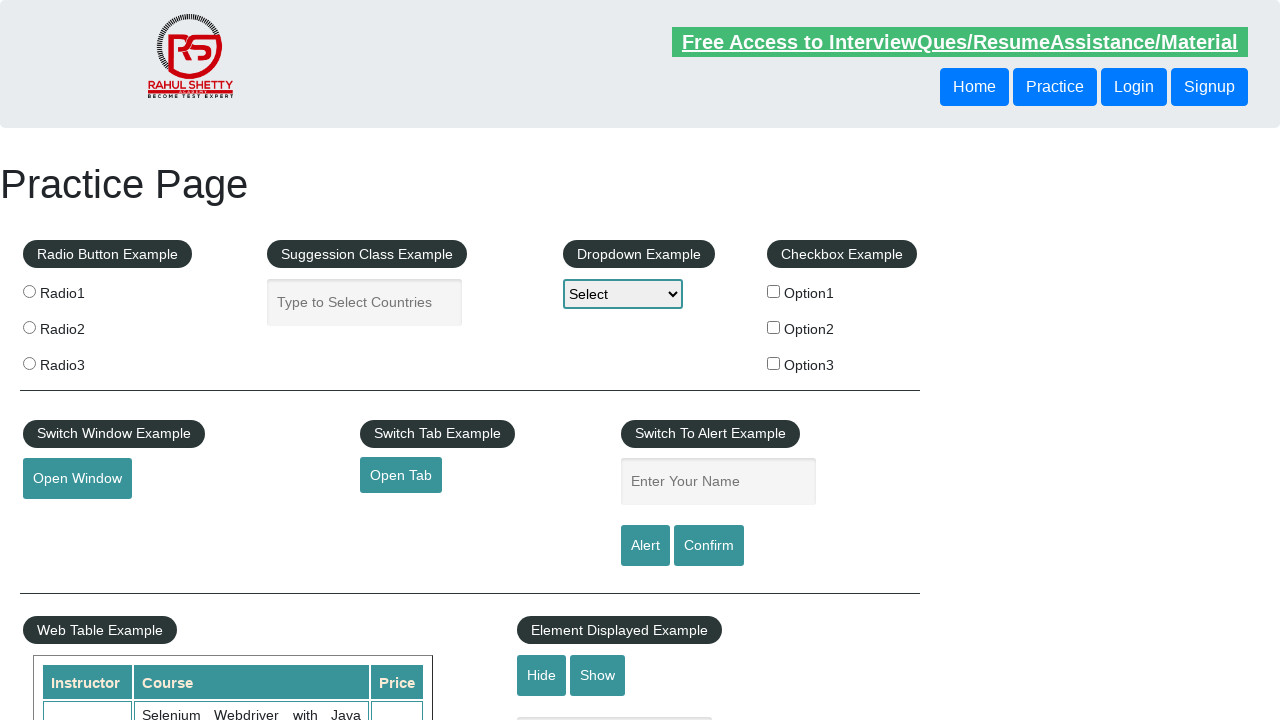

Found 13 input field(s) on the page
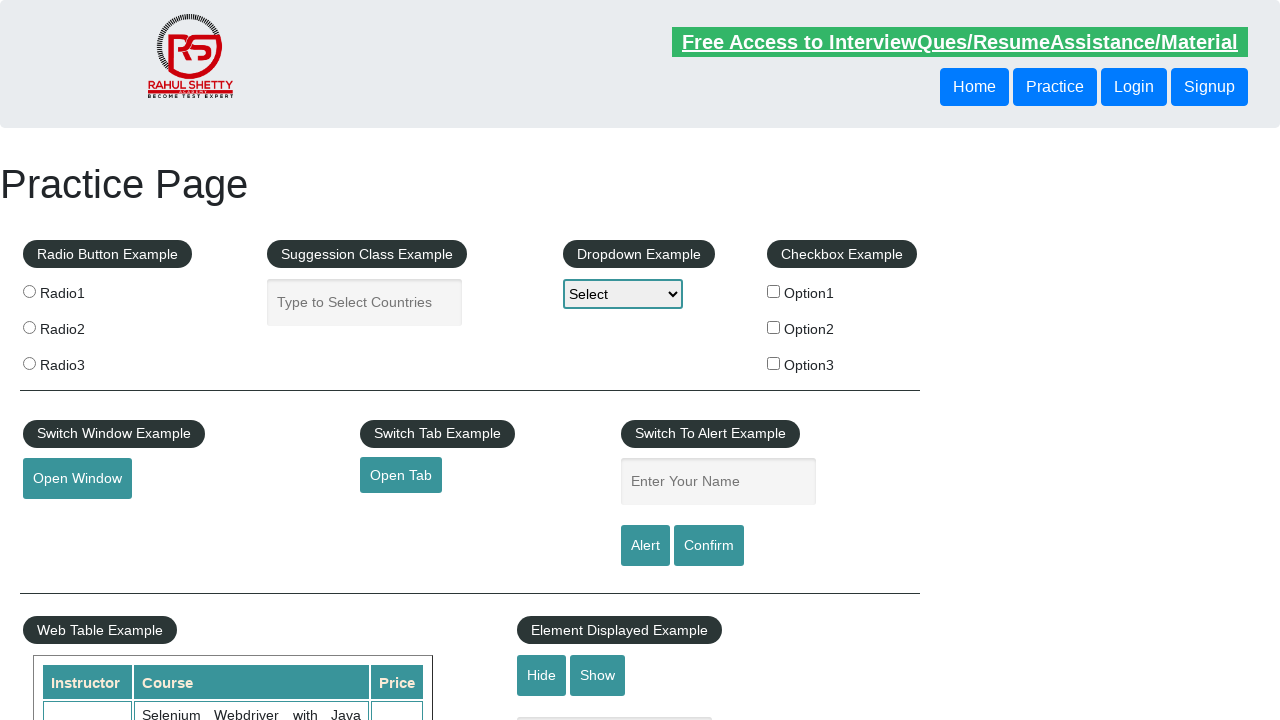

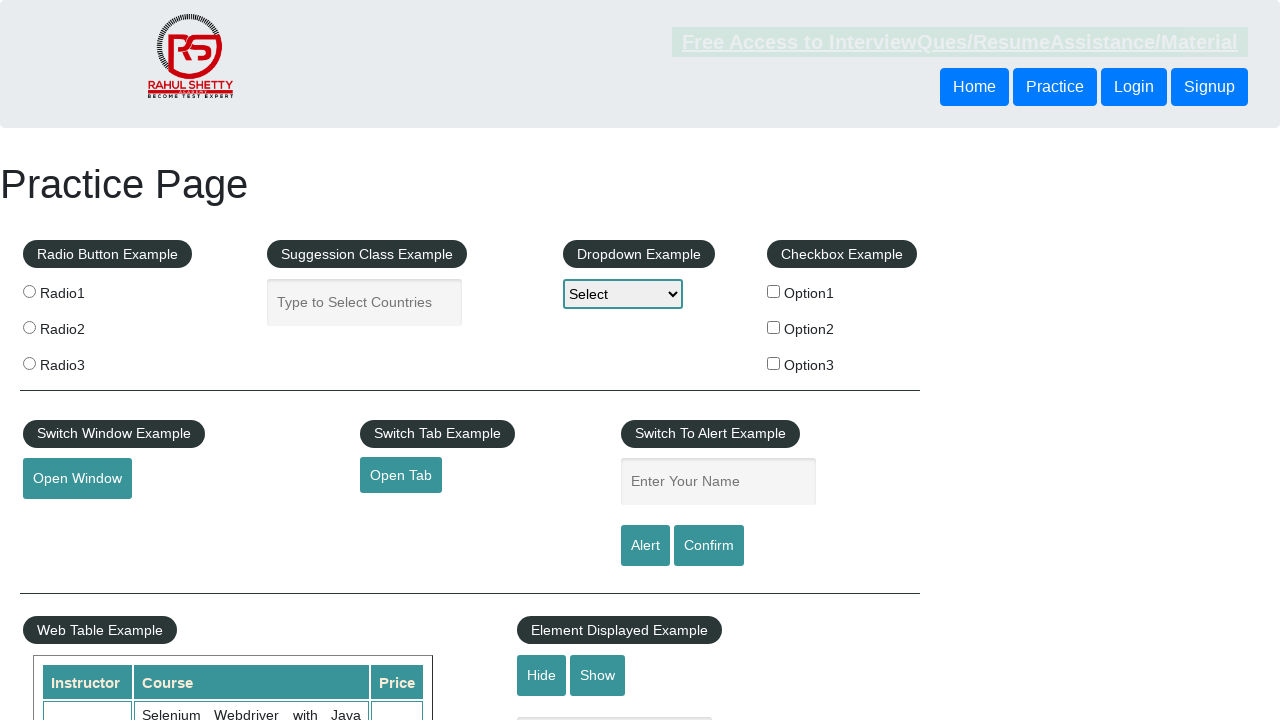